Tests scrolling to a textarea element on a custom scrollbar demo page, then clears the textarea and enters text into it.

Starting URL: https://manos.malihu.gr/repository/custom-scrollbar/demo/examples/complete_examples.html

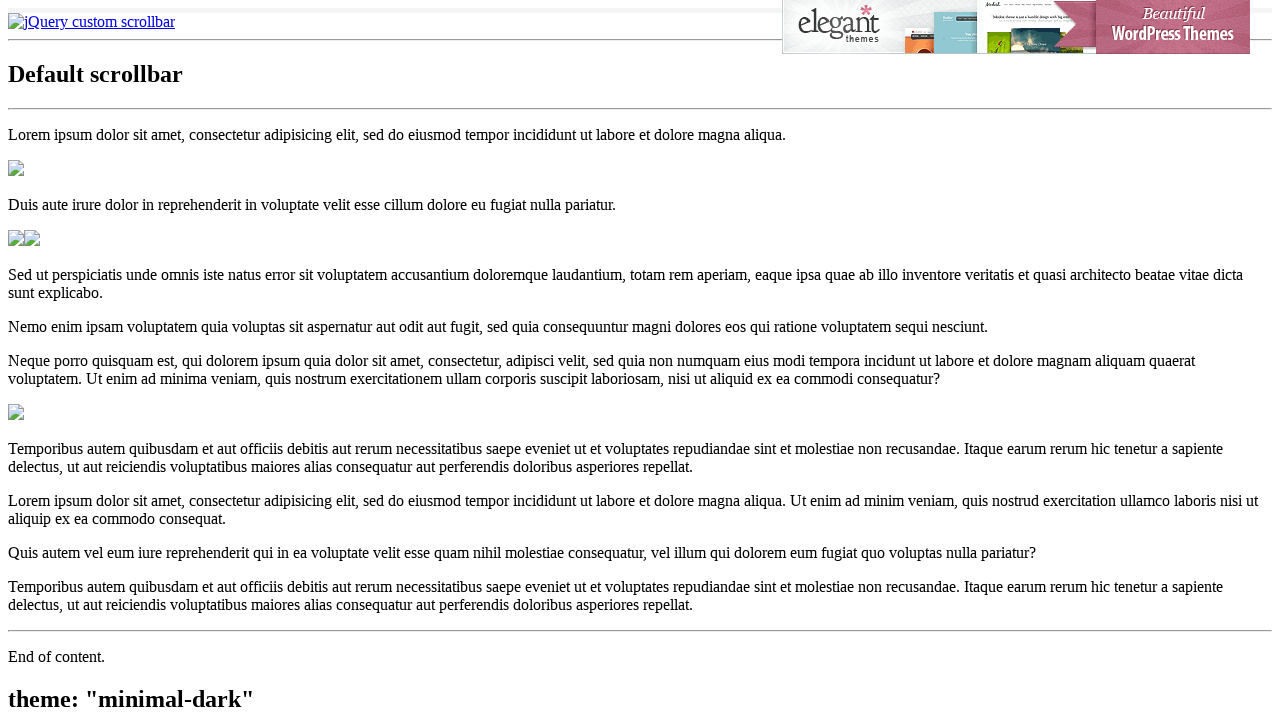

Waited 3 seconds for page to load
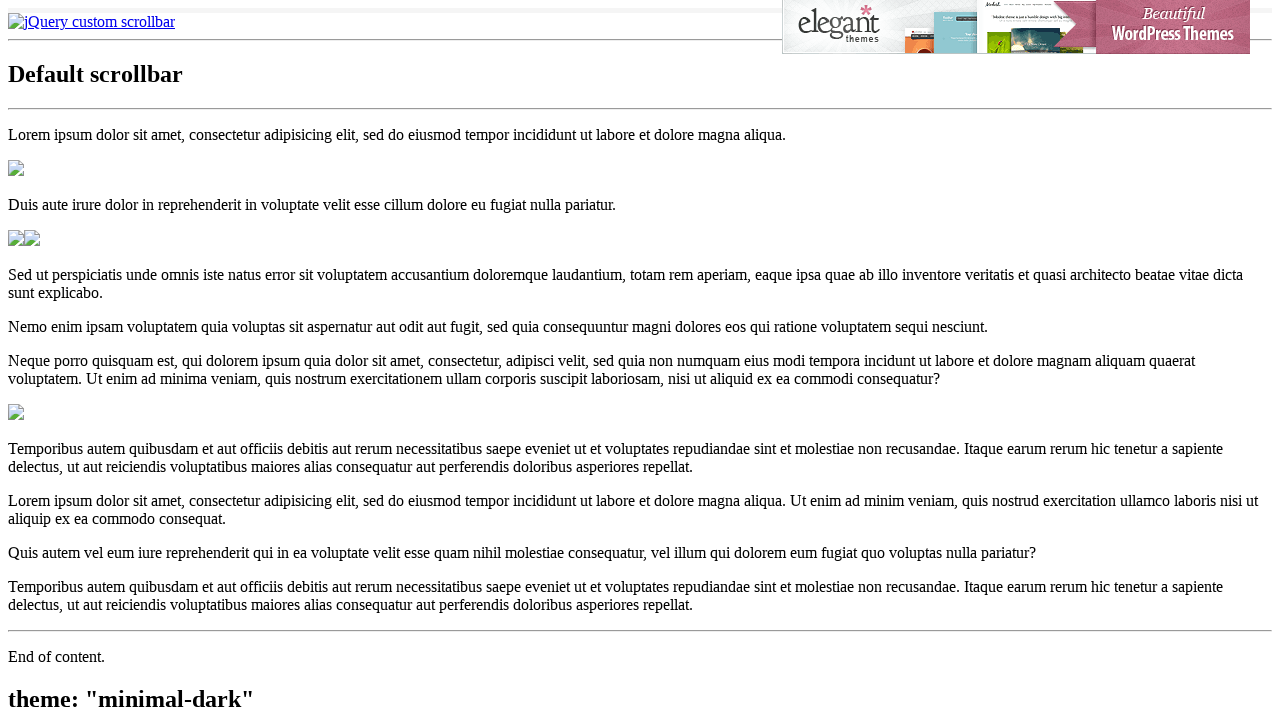

Located the textarea element
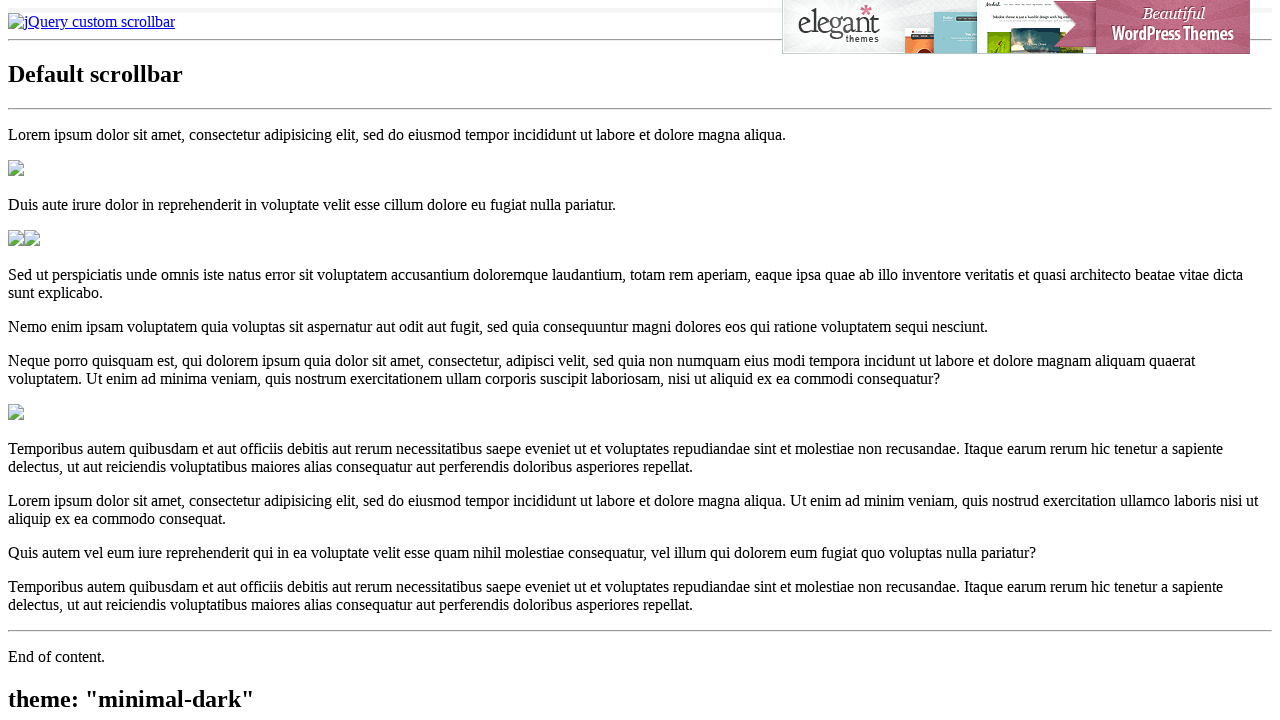

Scrolled textarea element into view
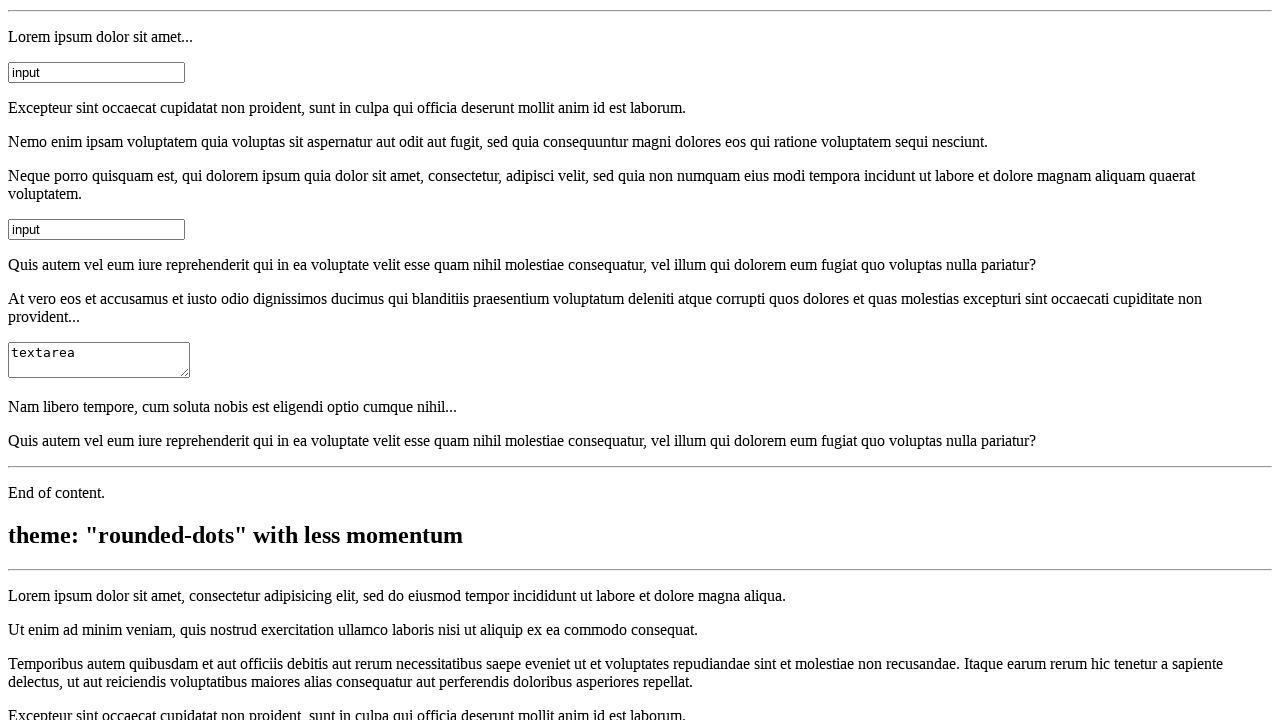

Waited 3 seconds after scrolling
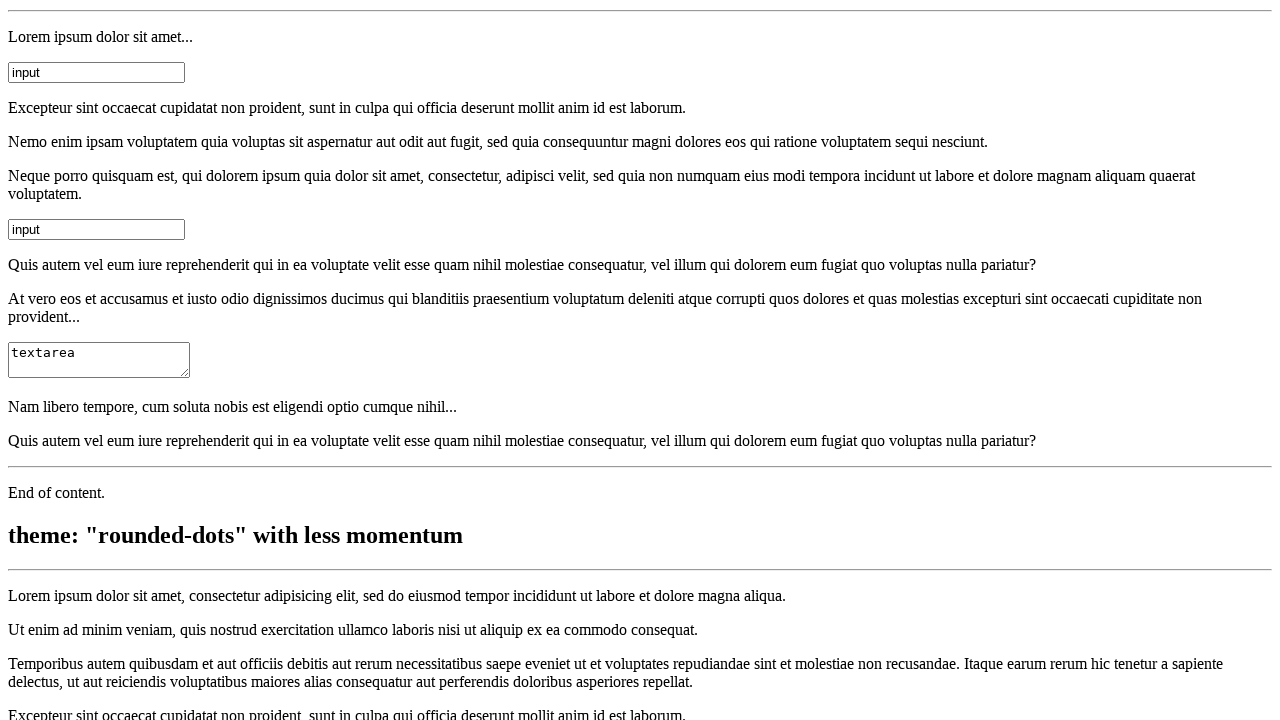

Cleared the textarea on xpath=//textarea >> nth=0
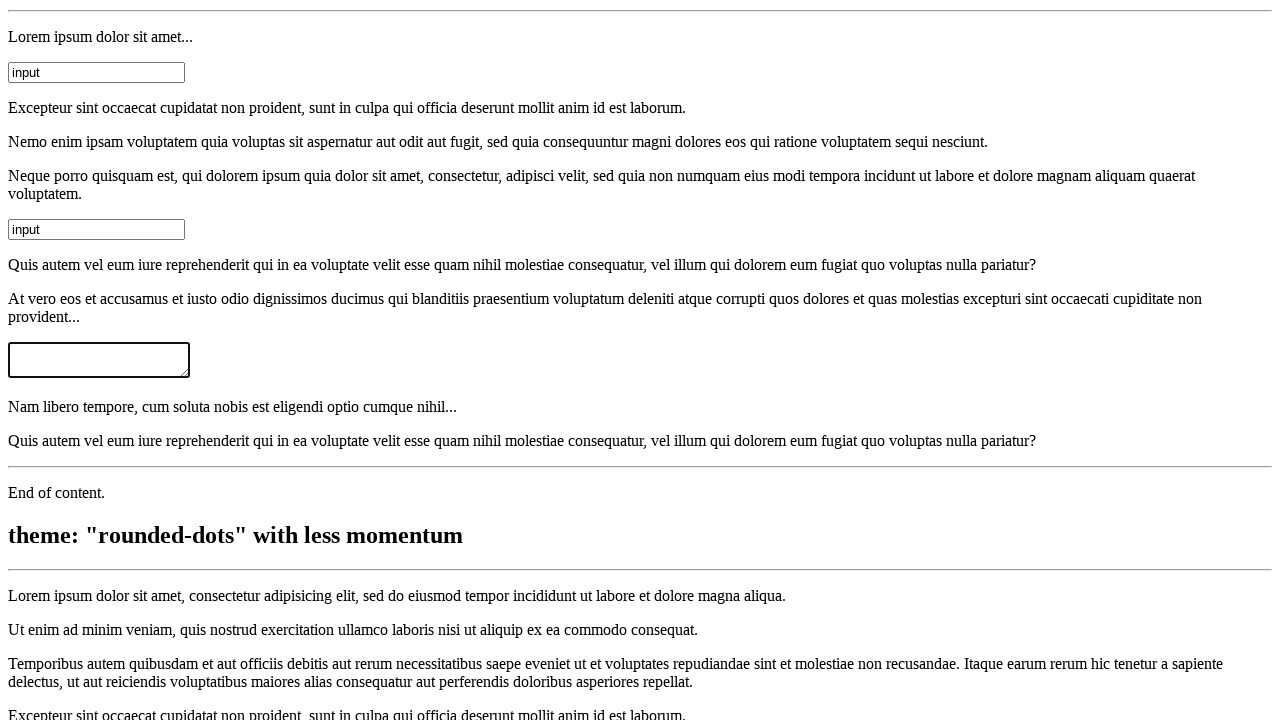

Filled textarea with text 'Boomber' on xpath=//textarea >> nth=0
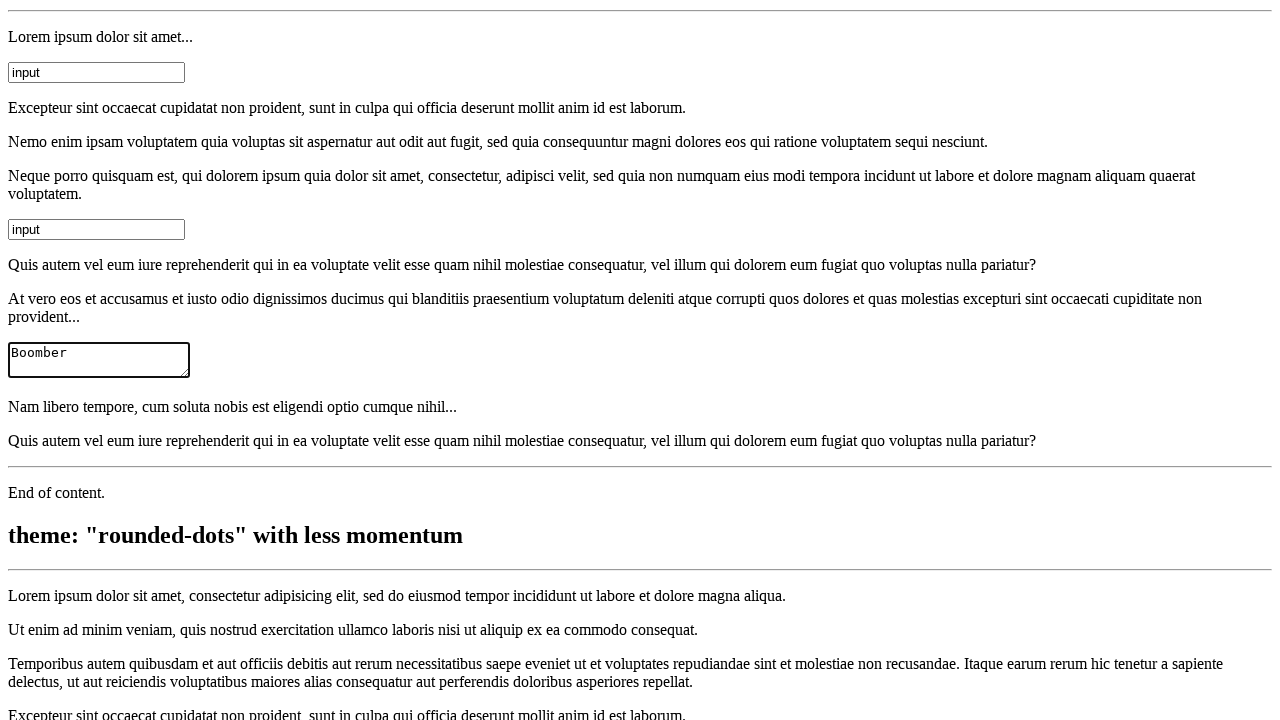

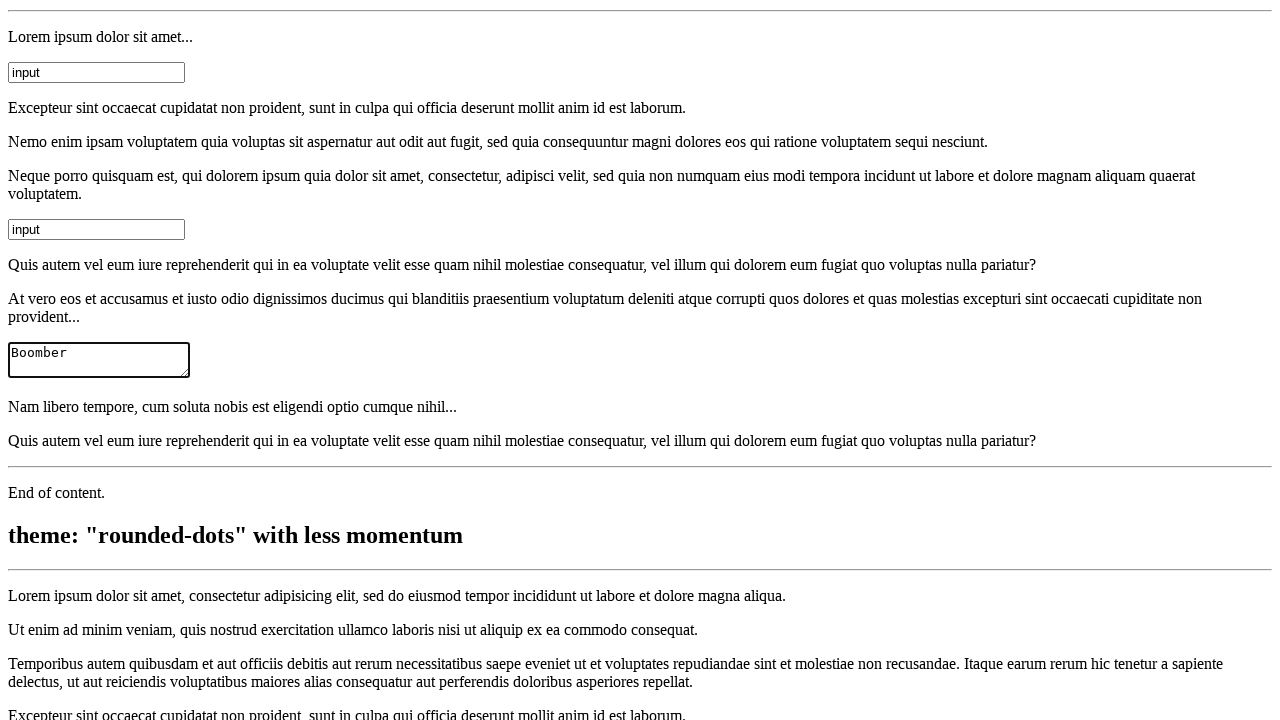